Tests a math challenge form by reading a value from the page, calculating log(|12 * sin(x)|), filling in the answer, selecting a checkbox and radio button, and submitting the form.

Starting URL: https://suninjuly.github.io/math.html

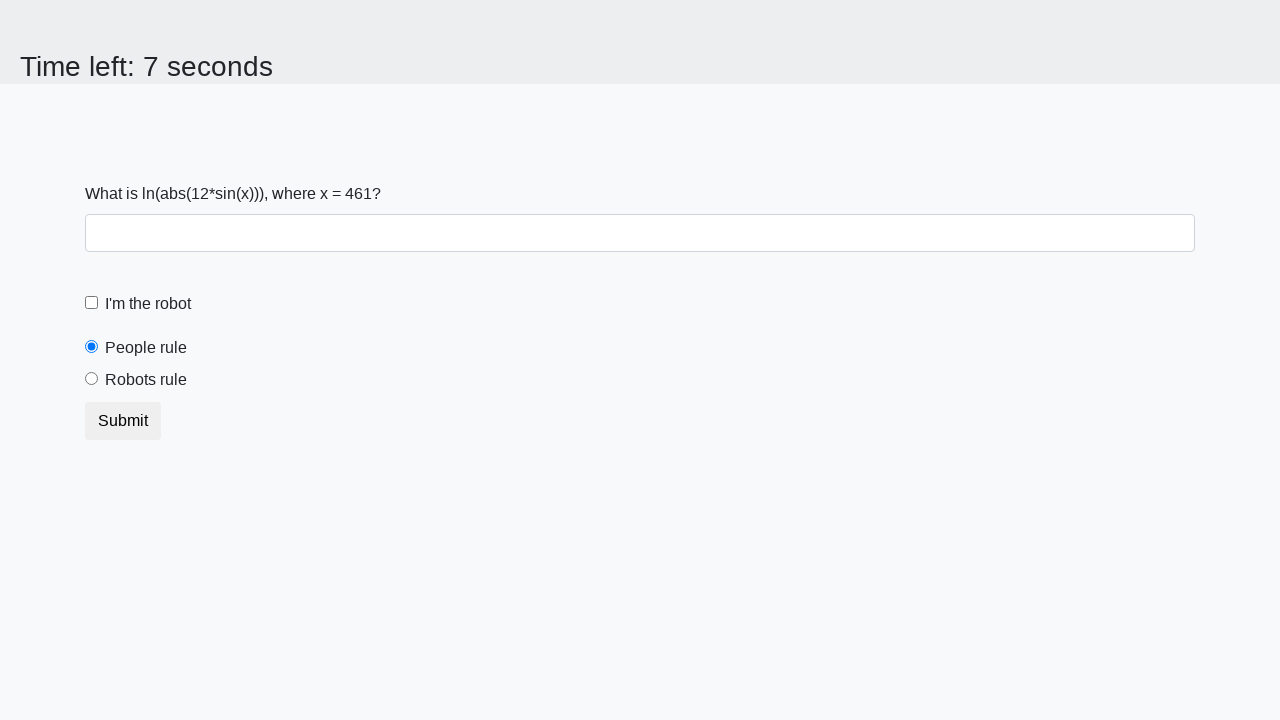

Located the input value element
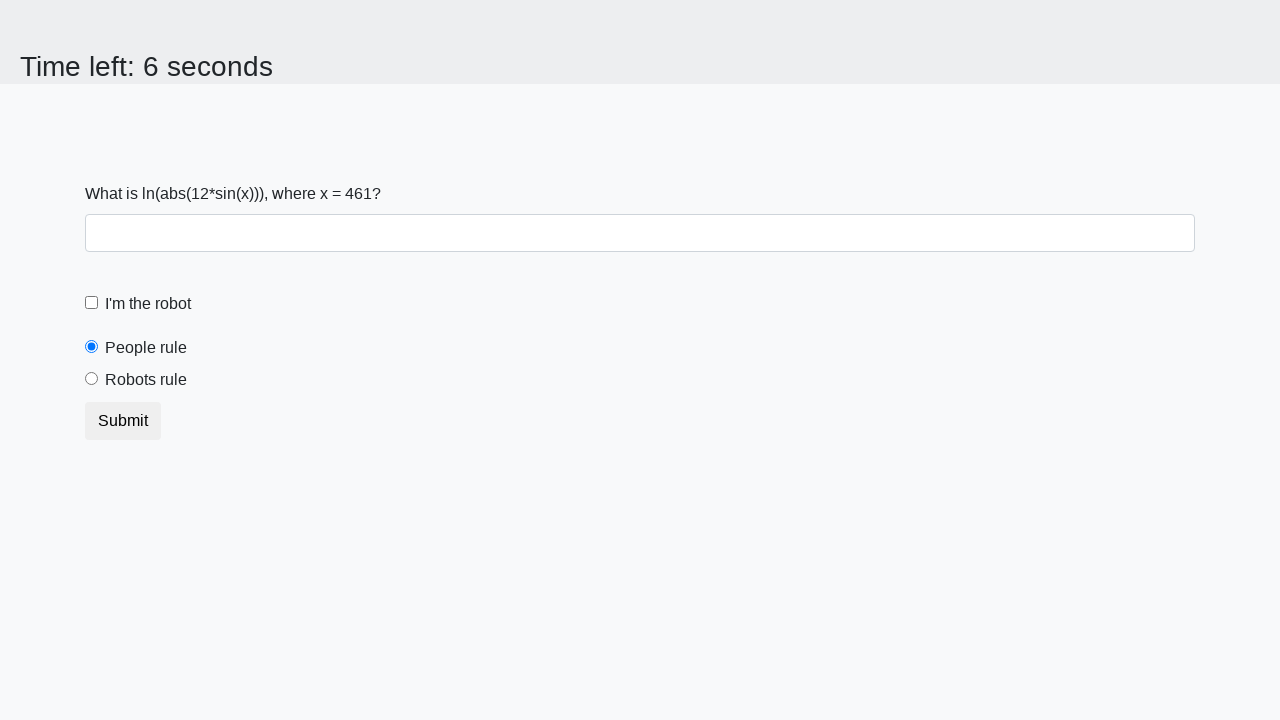

Read x value from page: 461
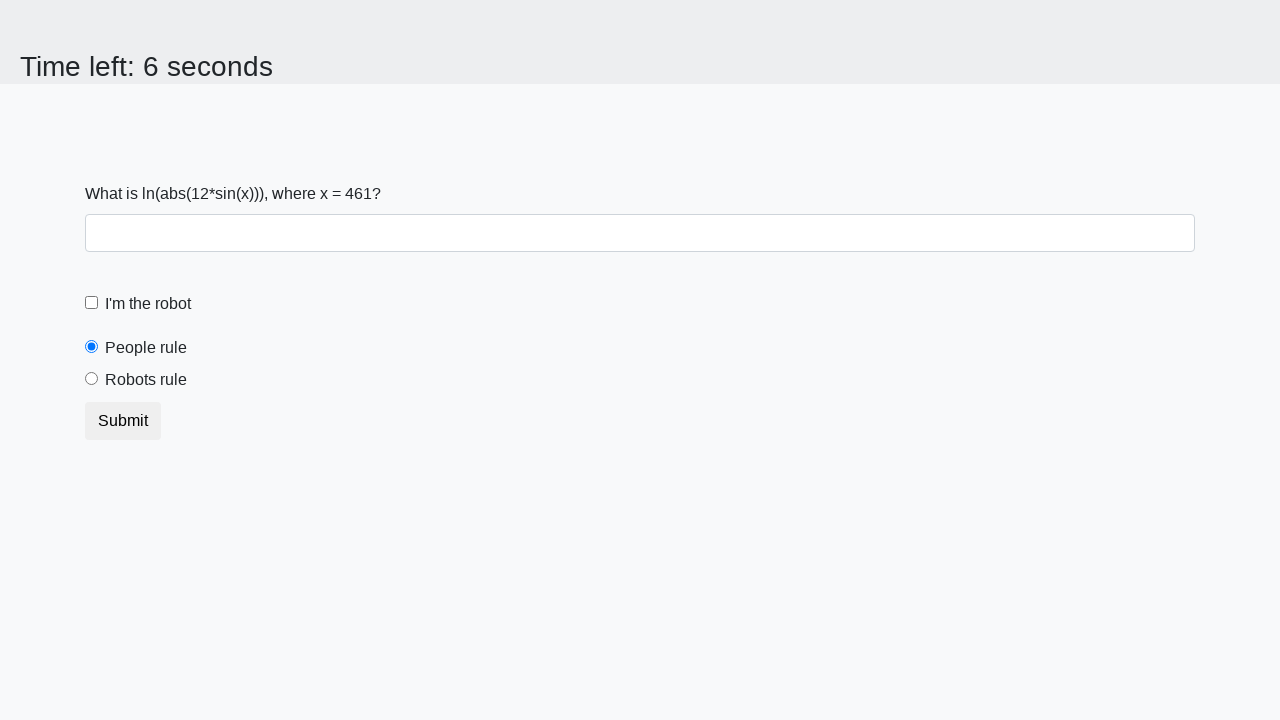

Calculated log(|12 * sin(461)|) = 2.16624538046371
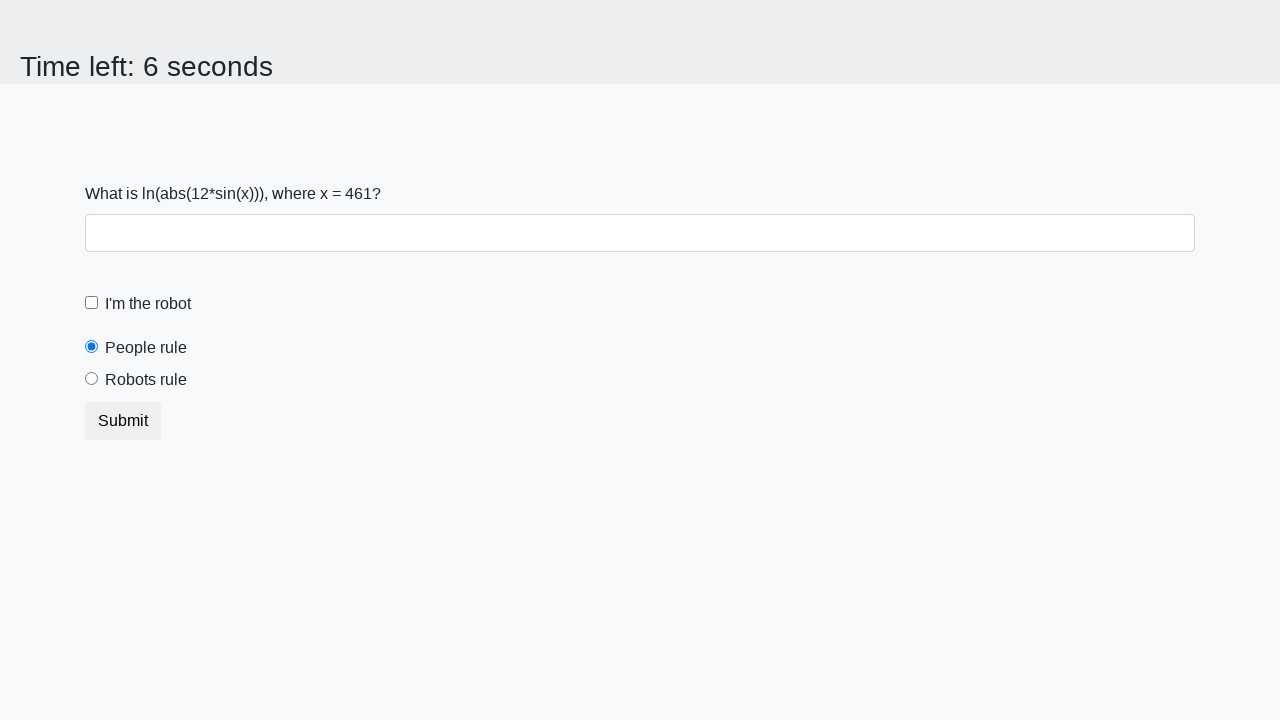

Filled answer field with calculated value: 2.16624538046371 on #answer
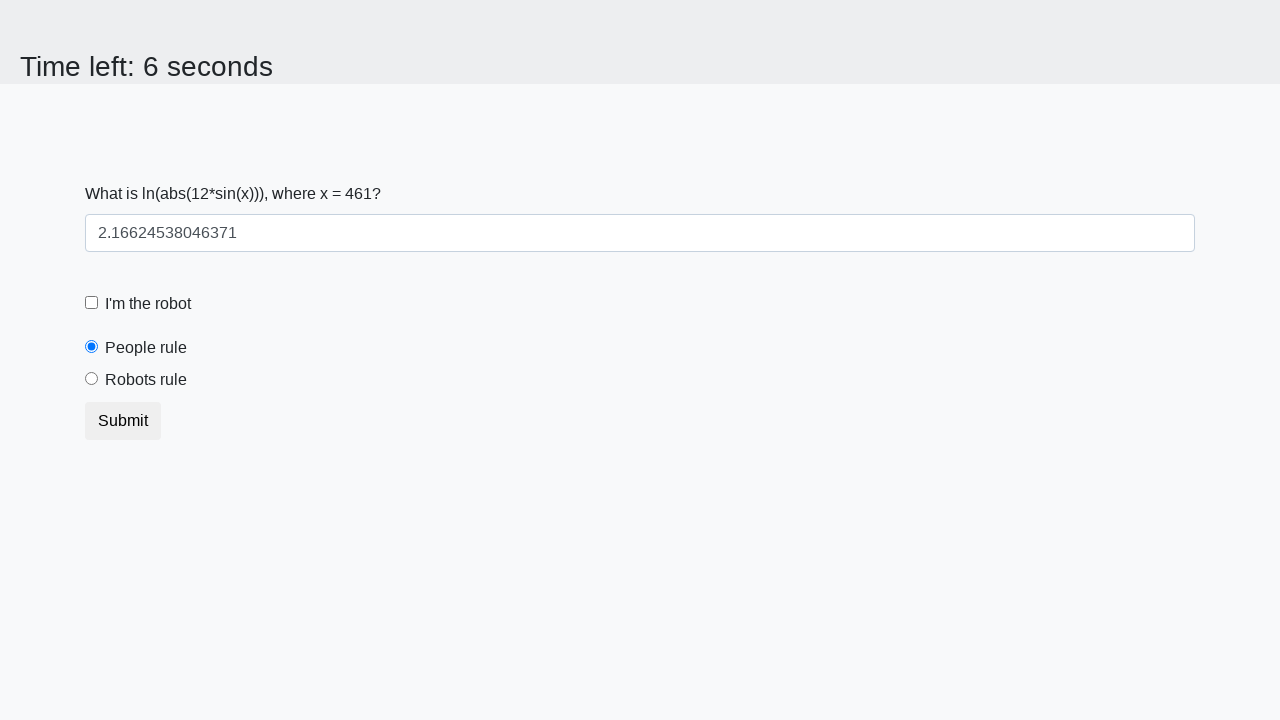

Clicked the robot checkbox at (148, 304) on label[for='robotCheckbox']
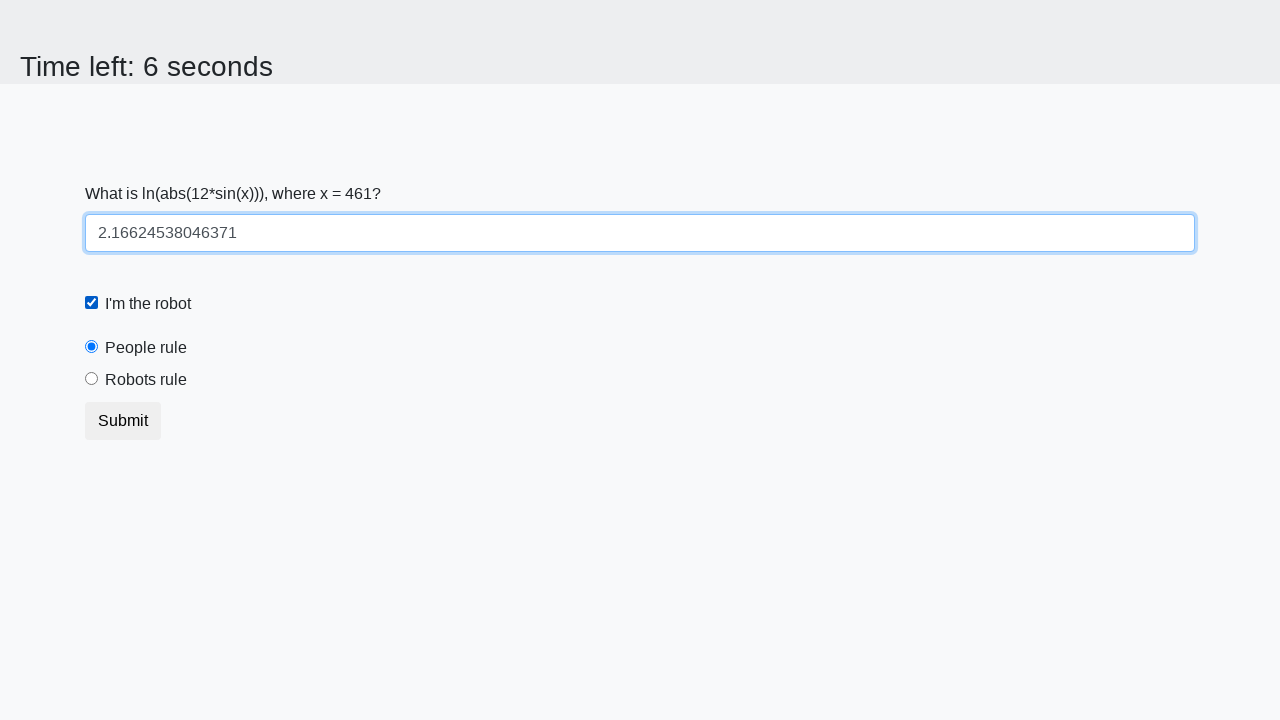

Clicked the robots rule radio button at (92, 379) on #robotsRule
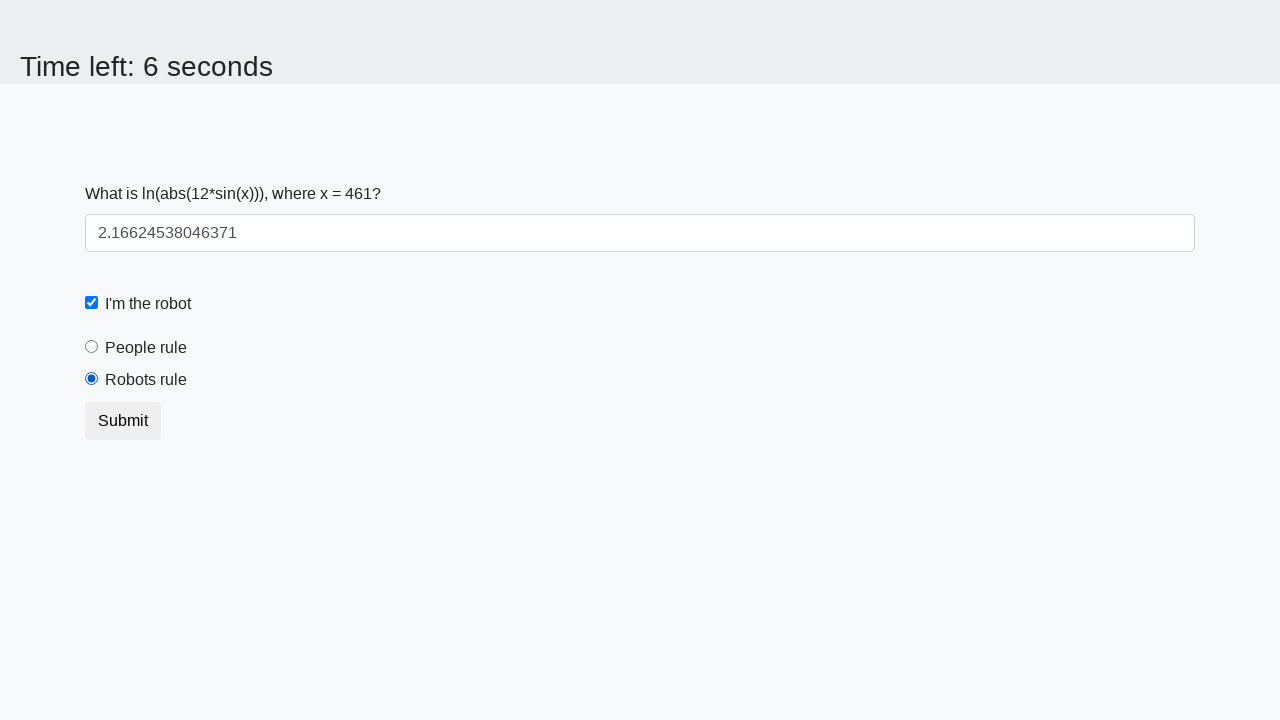

Clicked the submit button at (123, 421) on .btn.btn-default
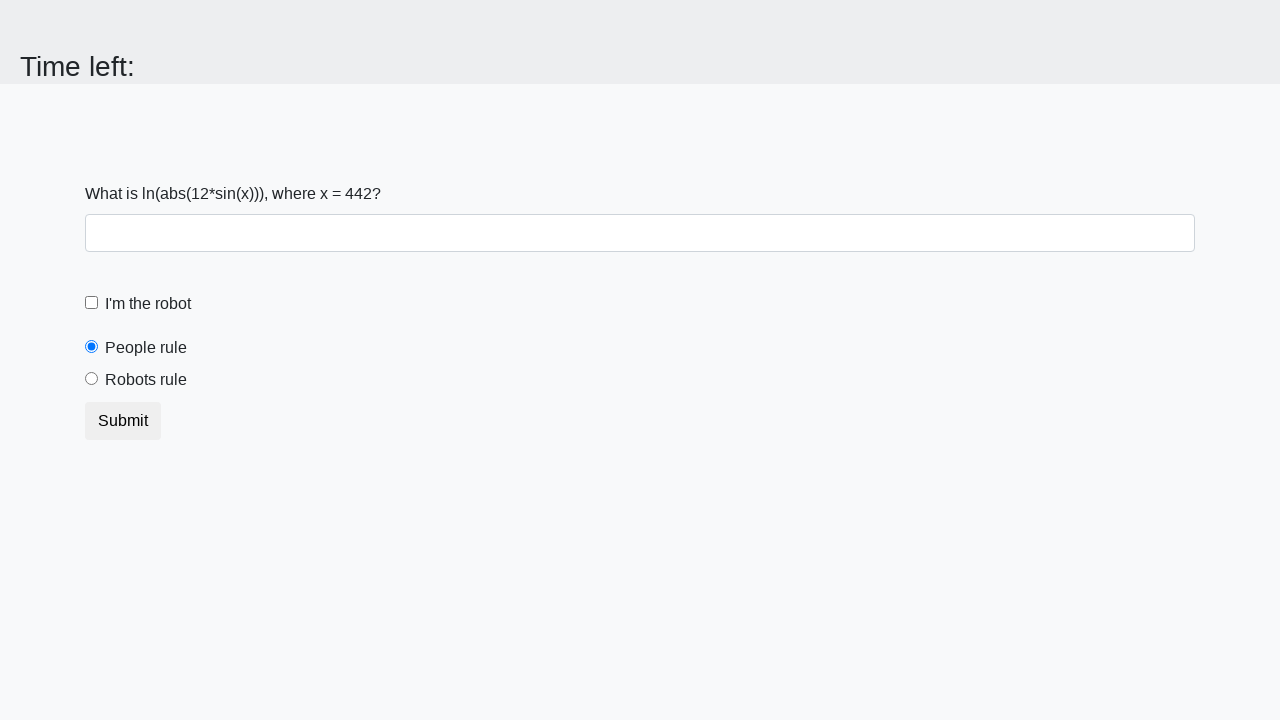

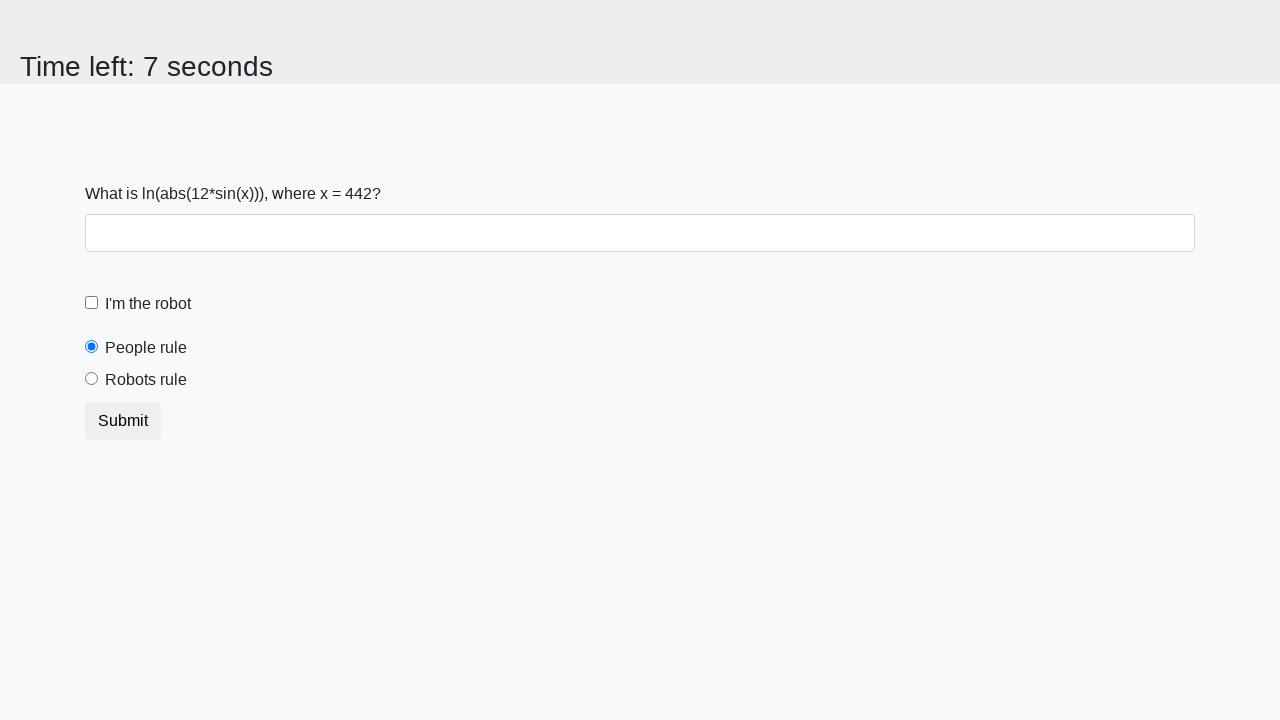